Validates the title of the Rediff homepage by comparing actual title with expected title

Starting URL: https://rediff.com

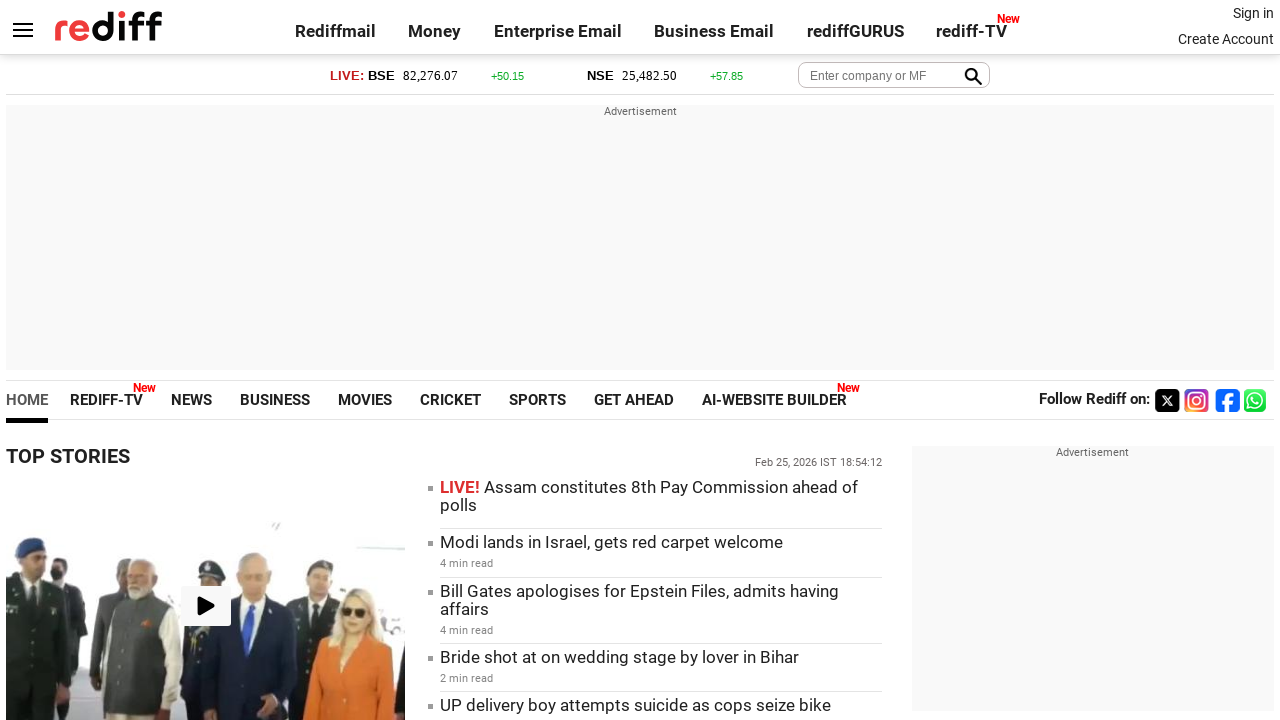

Navigated to Rediff homepage at https://rediff.com
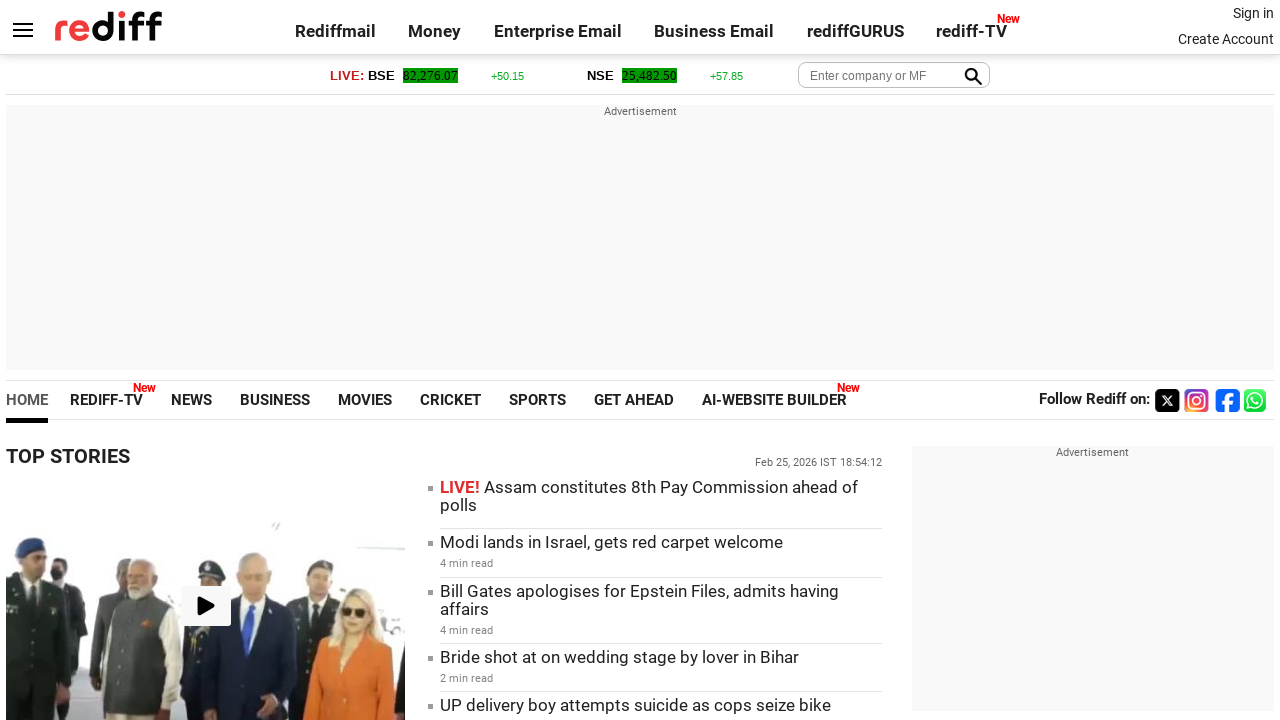

Retrieved page title: 'Rediff.com: News | Rediffmail | Stock Quotes | Rediff Gurus'
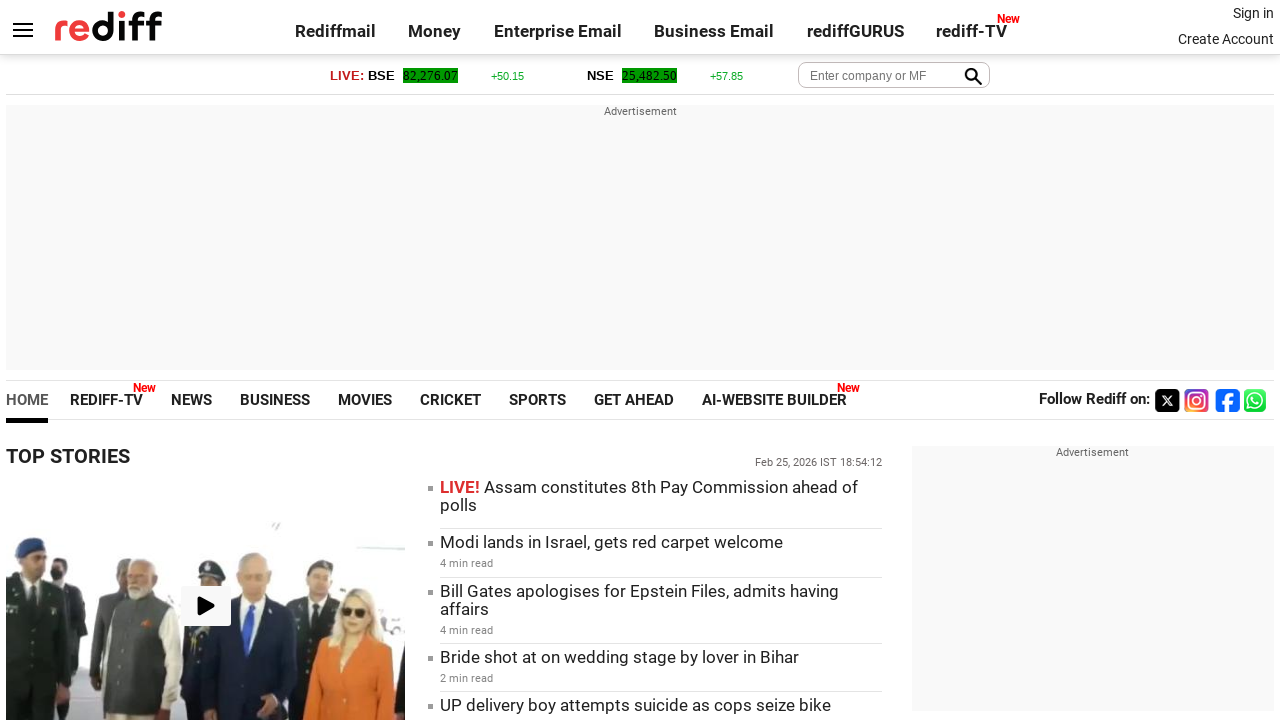

Set expected title: 'Rediff.com: News | Rediffmail | Stock Quotes | Shopping'
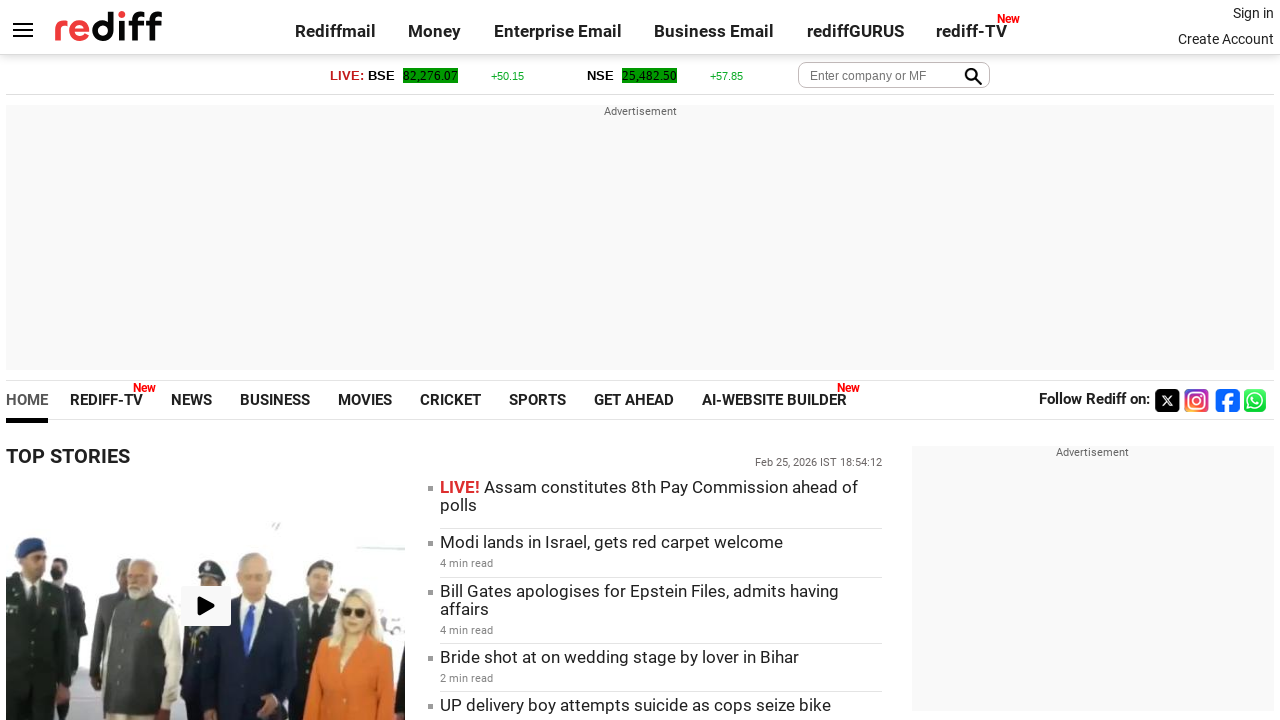

Title validation failed - expected 'Rediff.com: News | Rediffmail | Stock Quotes | Shopping' but got 'Rediff.com: News | Rediffmail | Stock Quotes | Rediff Gurus'
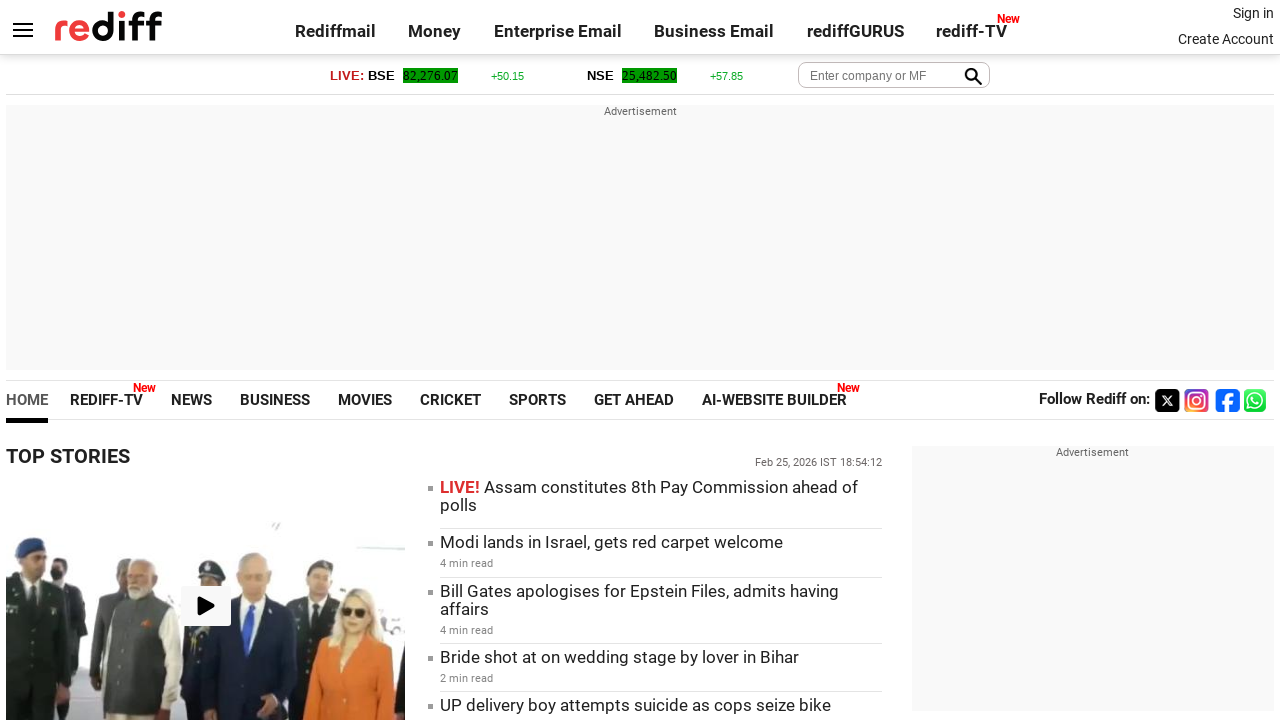

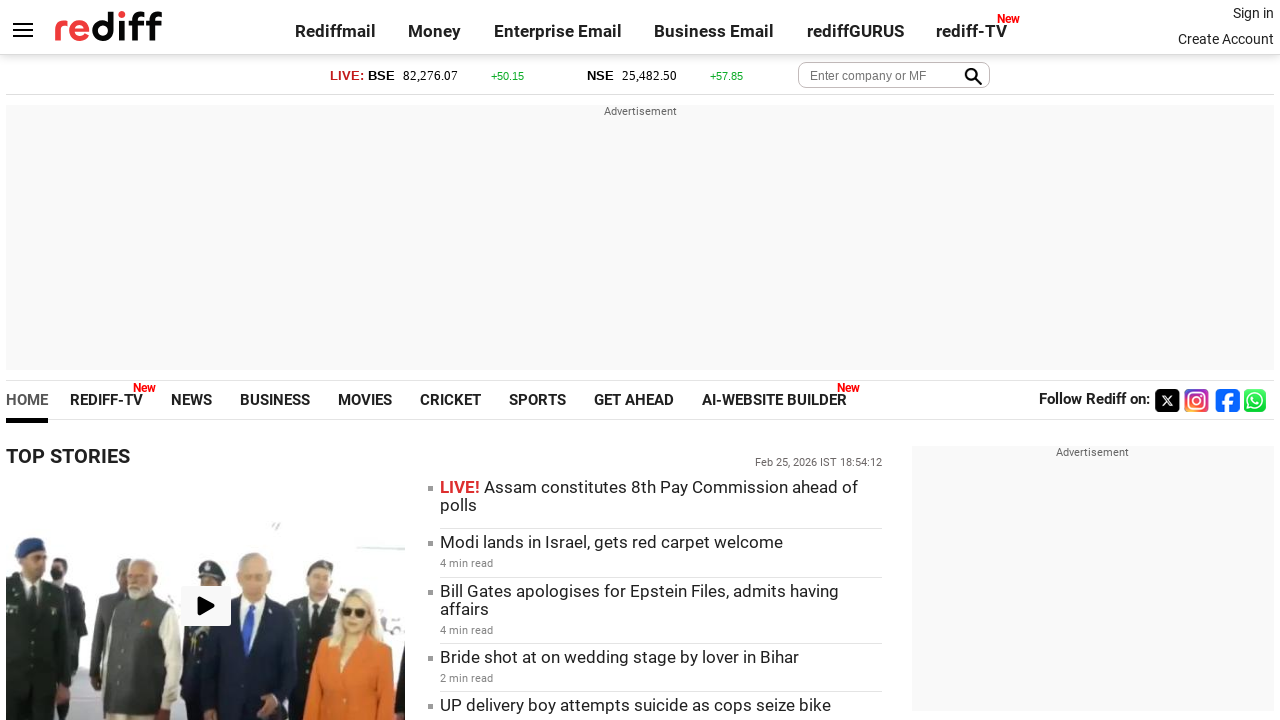